Tests dynamic controls by clicking the Remove button, verifying "It's gone!" message appears, then clicking Add button and verifying "It's back" message appears

Starting URL: https://the-internet.herokuapp.com/dynamic_controls

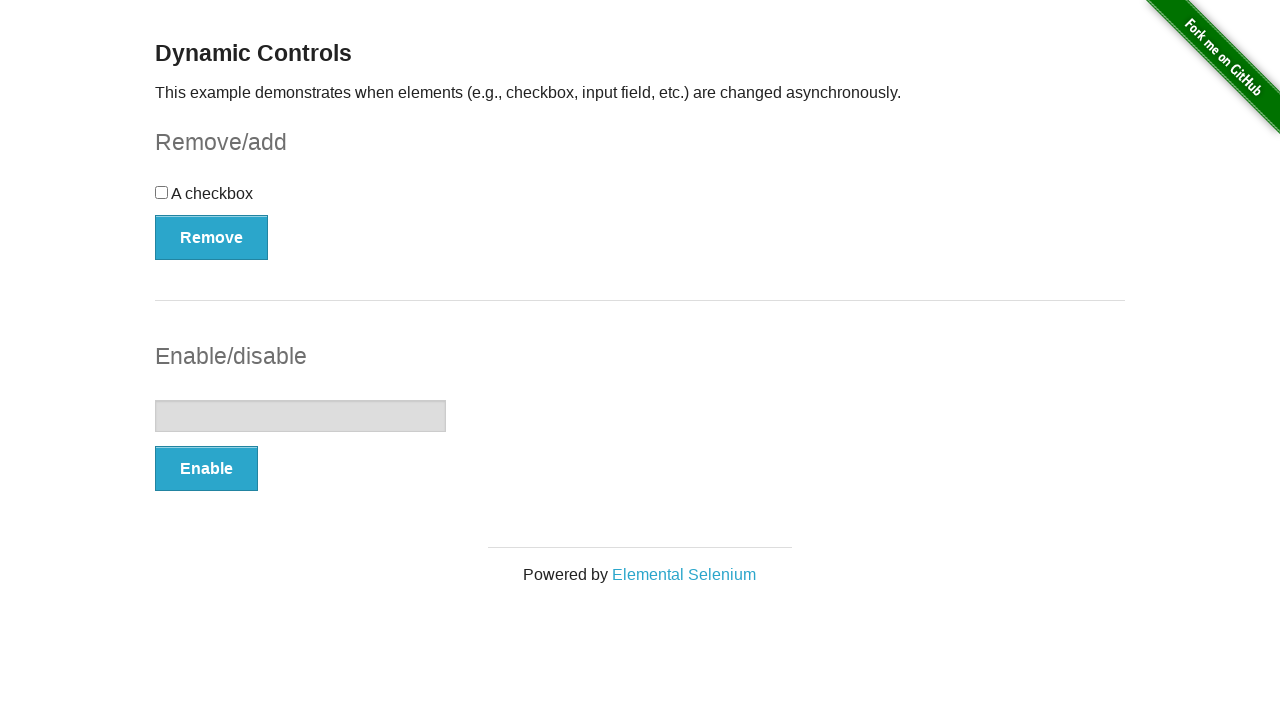

Clicked Remove button at (212, 237) on xpath=//*[text()='Remove']
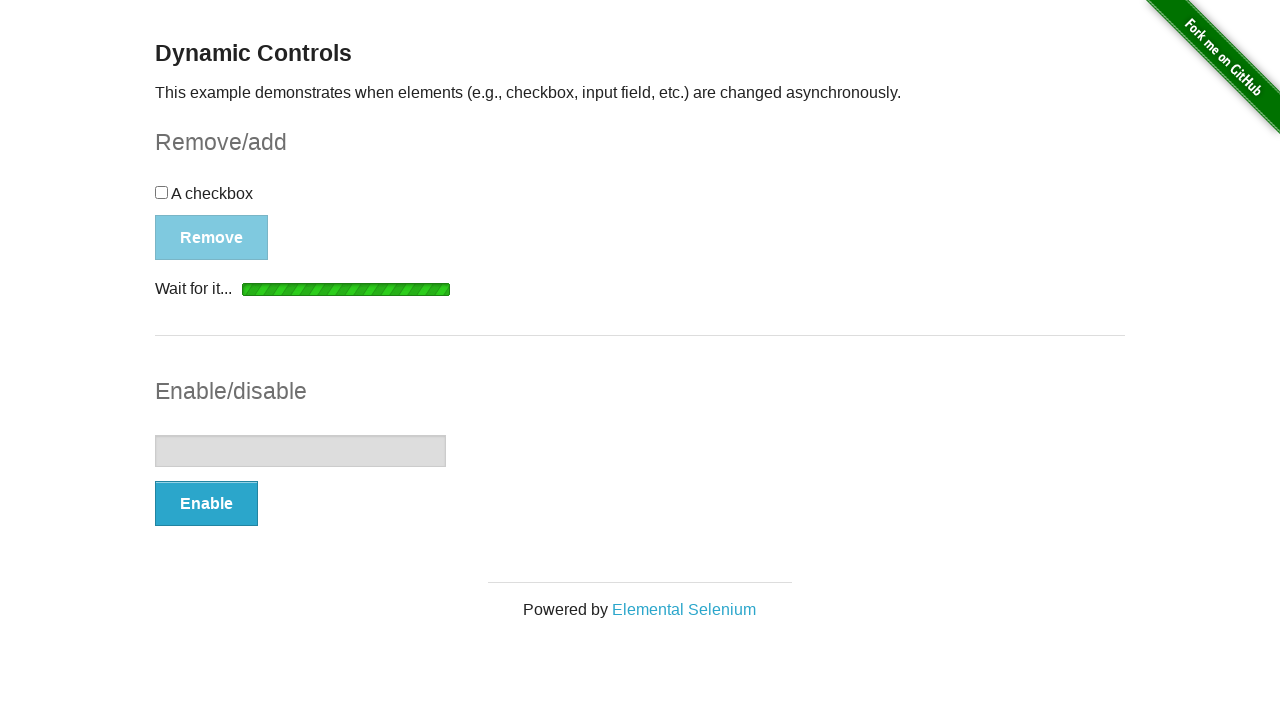

Waited for 'It's gone!' message to appear
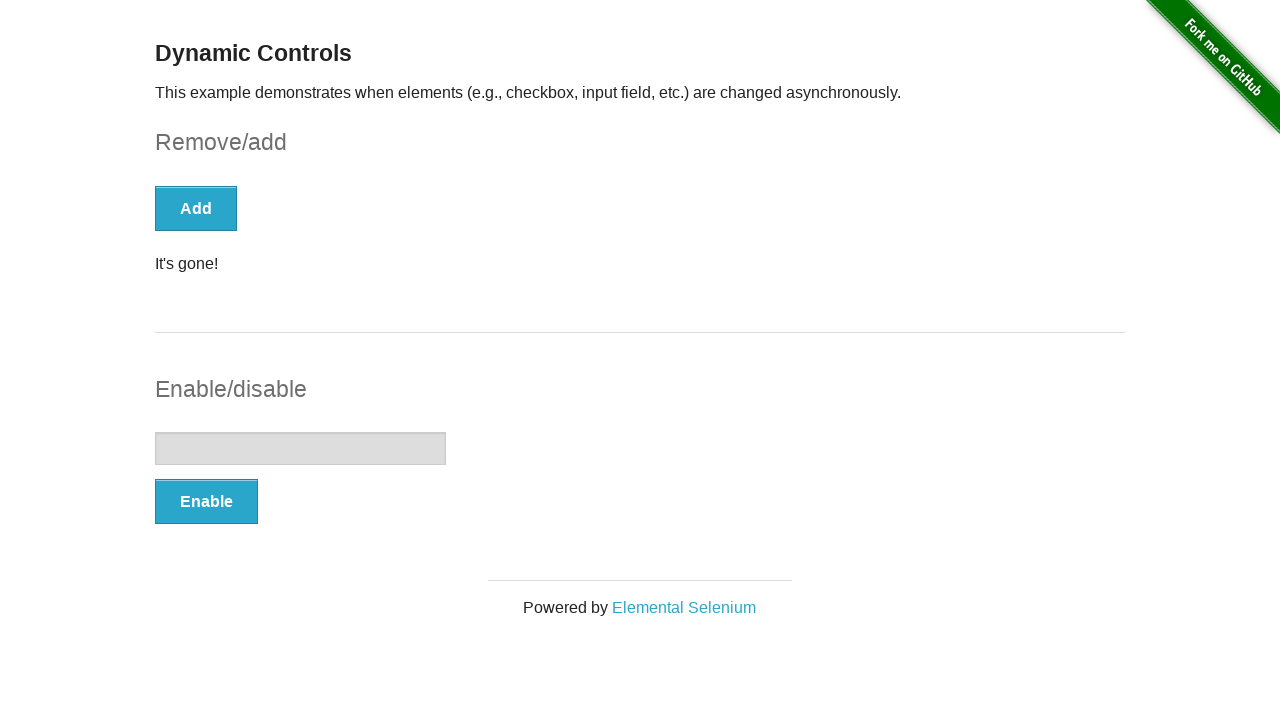

Located the message element
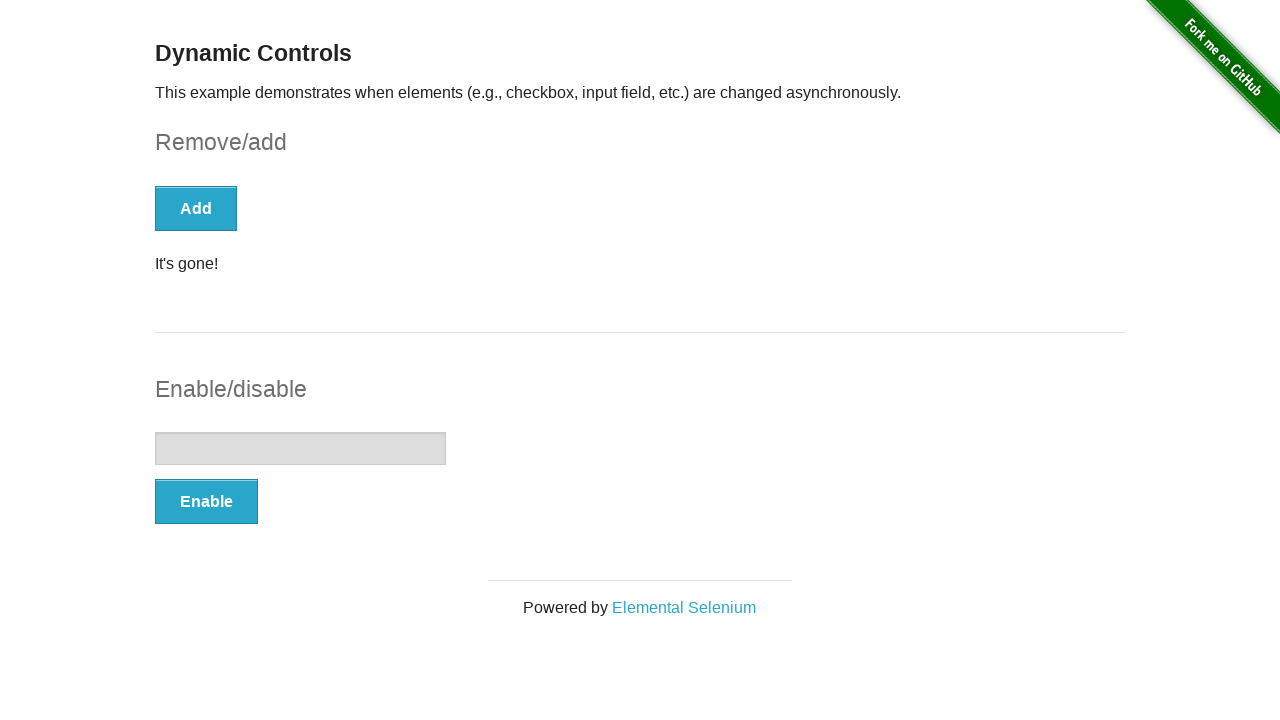

Verified 'It's gone!' message is visible
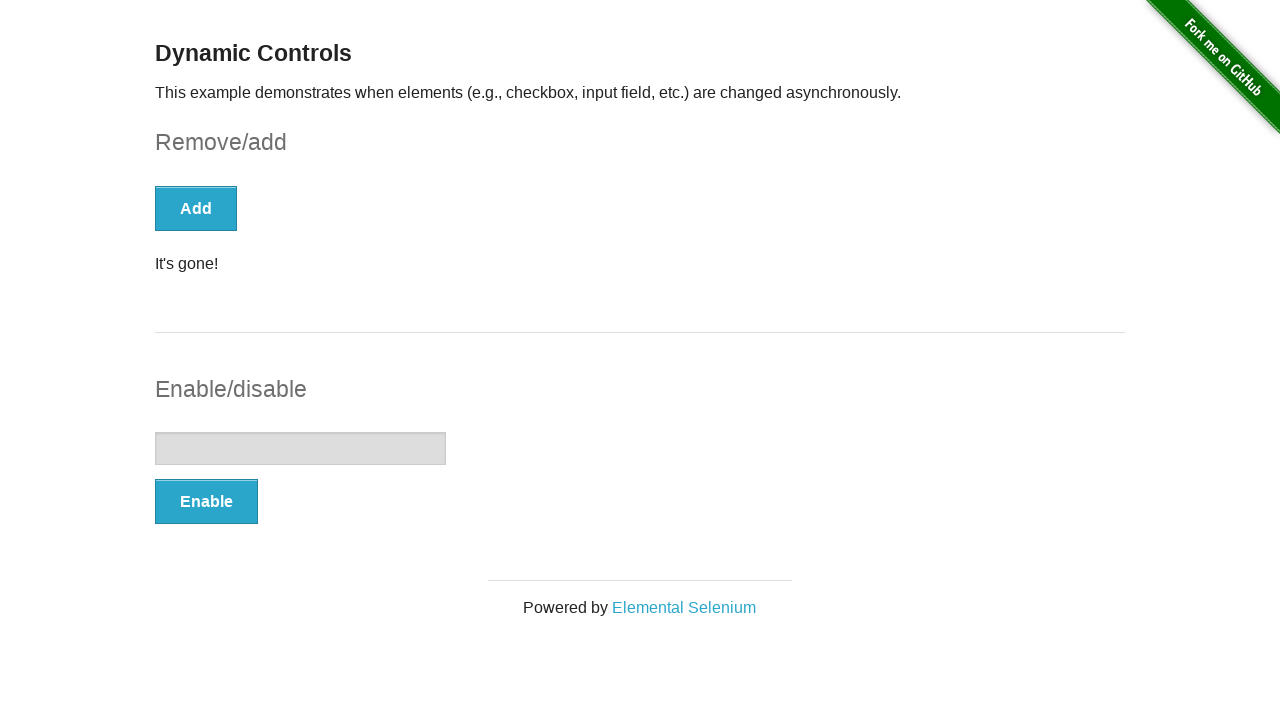

Clicked Add button at (196, 208) on xpath=//*[text()='Add']
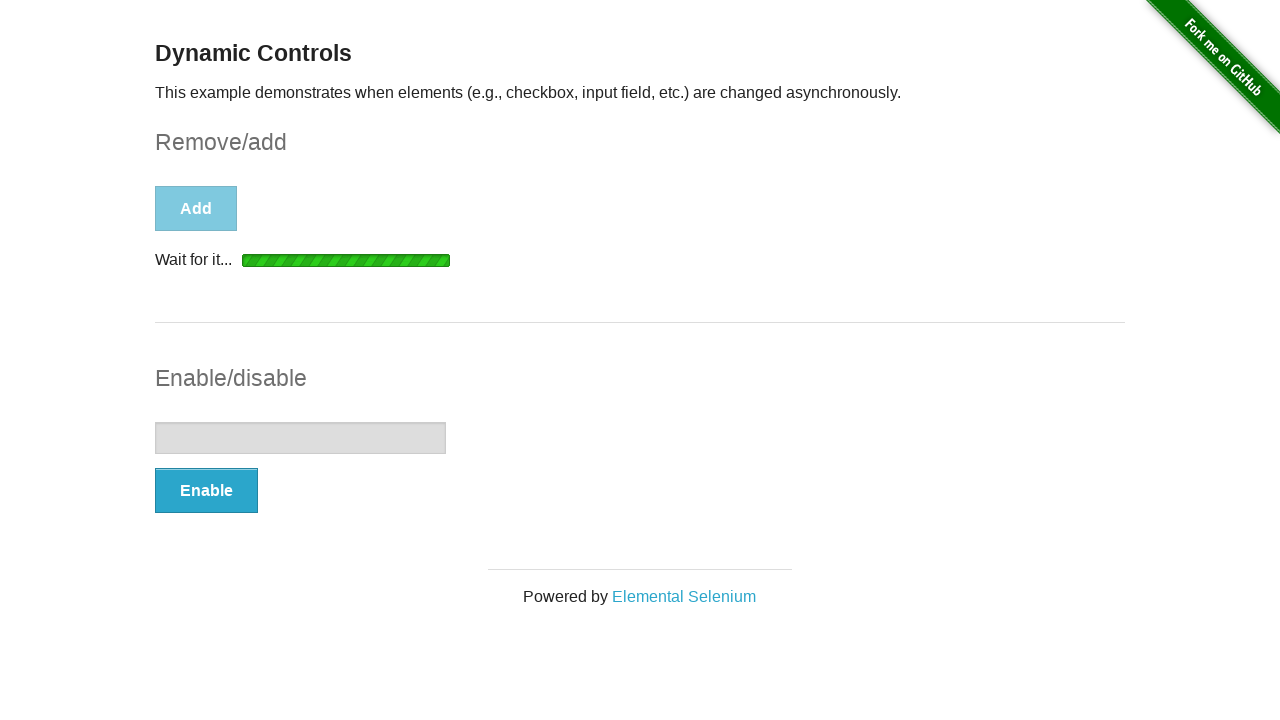

Waited for 'It's back' message to appear
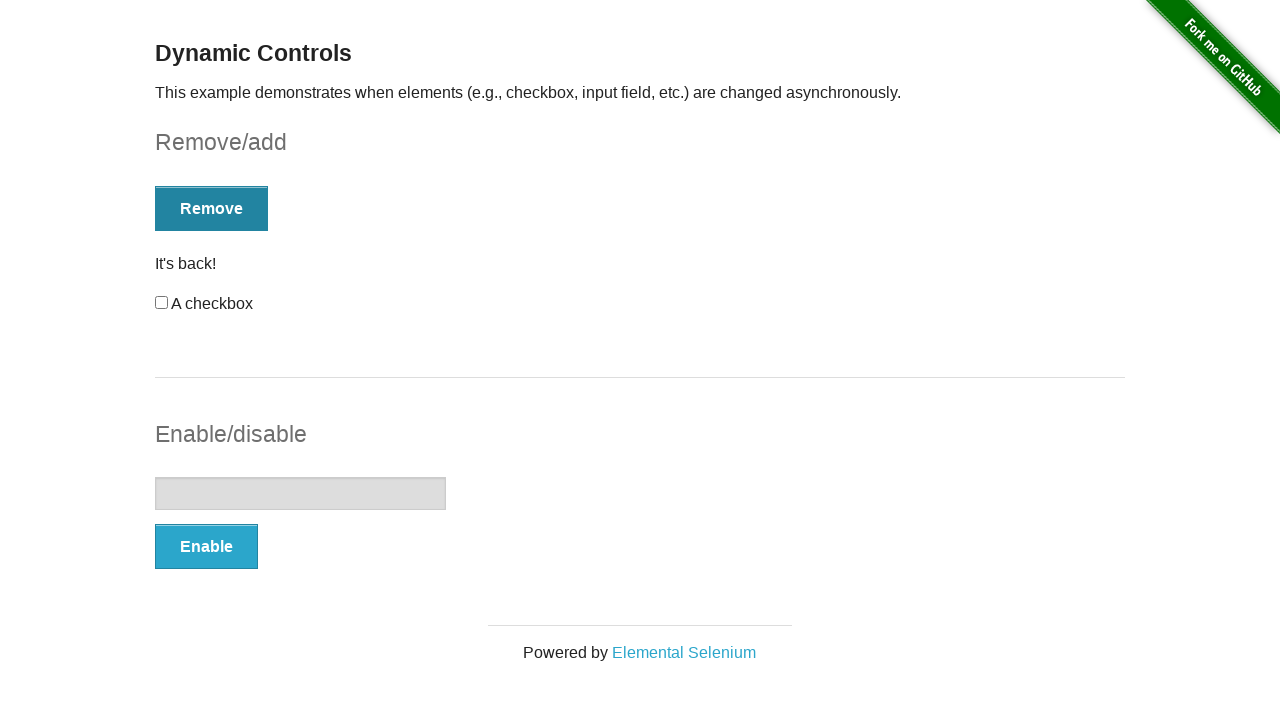

Located the message element
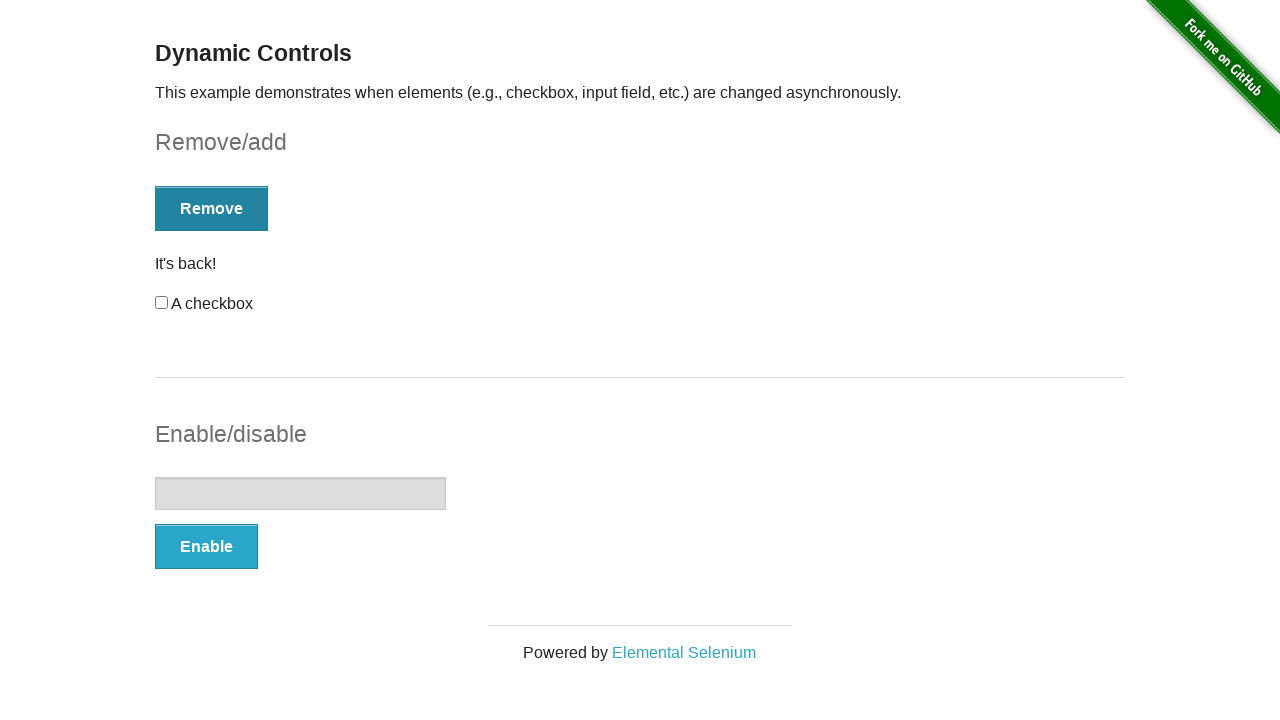

Verified 'It's back' message is visible
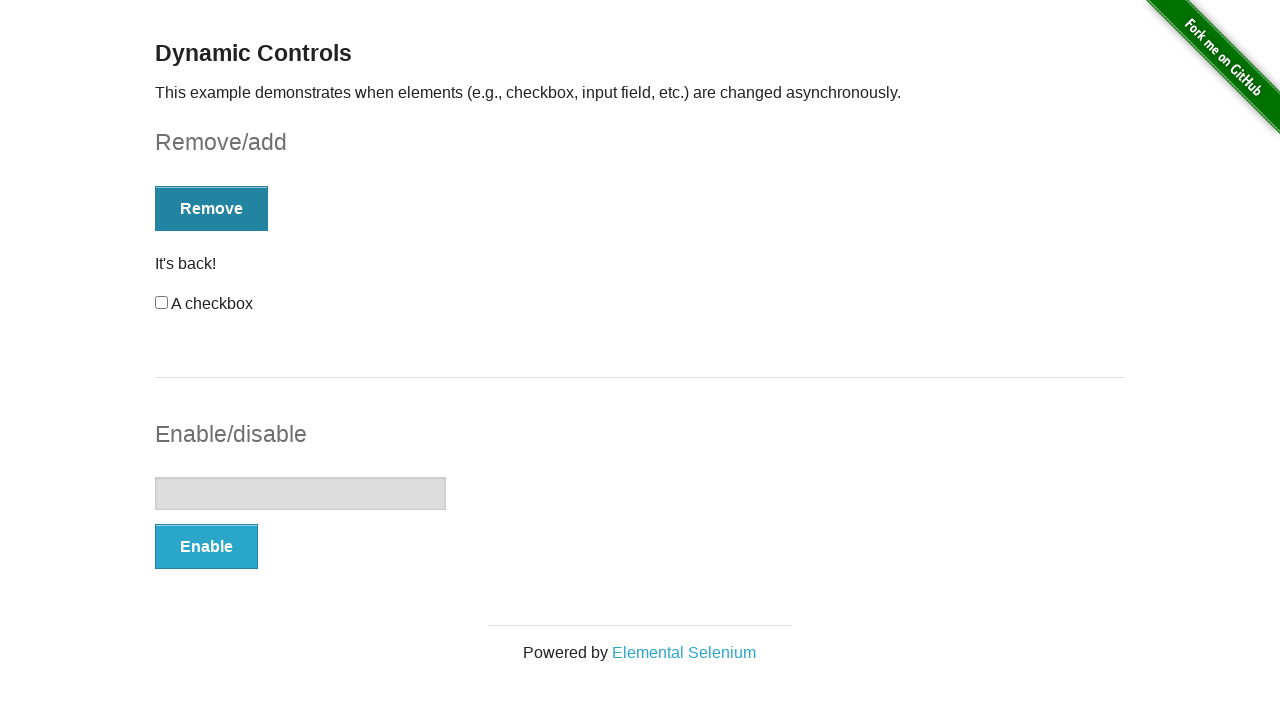

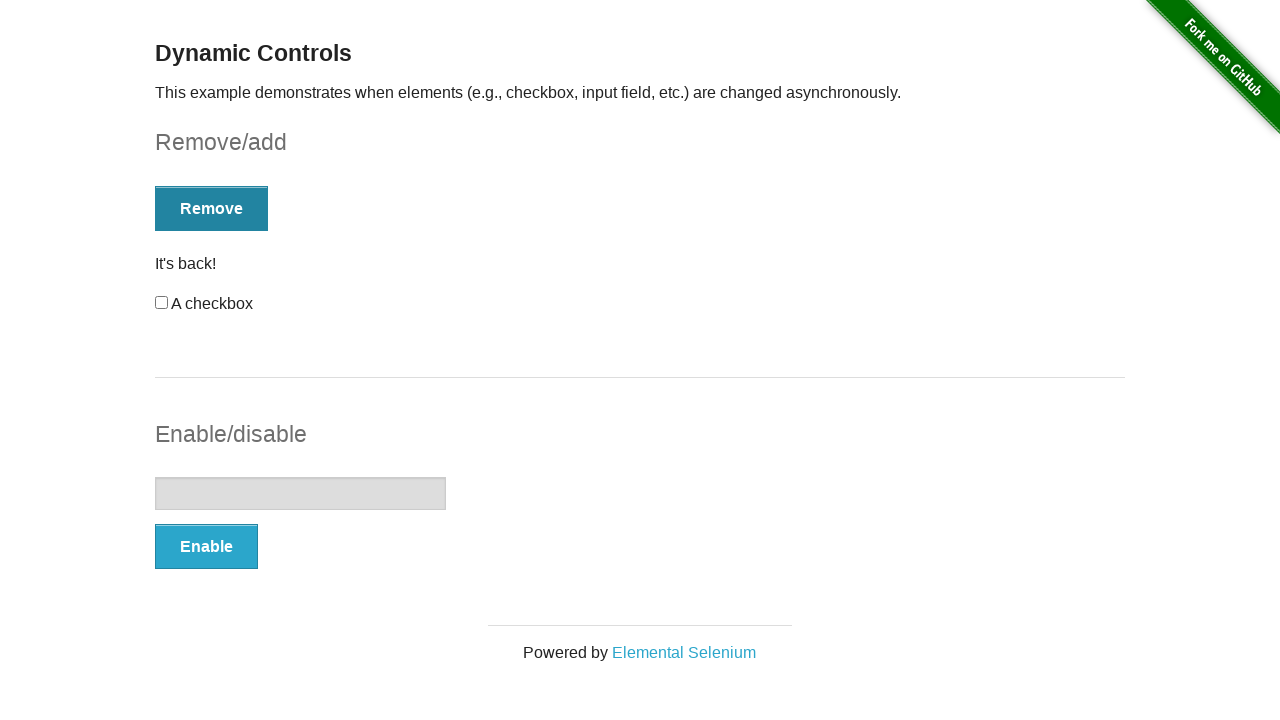